Tests browser alert dialog handling by clicking a button that triggers a confirm dialog, accepting it, then reading a value from the page, calculating a mathematical result, entering it into a form field, and submitting.

Starting URL: http://suninjuly.github.io/alert_accept.html

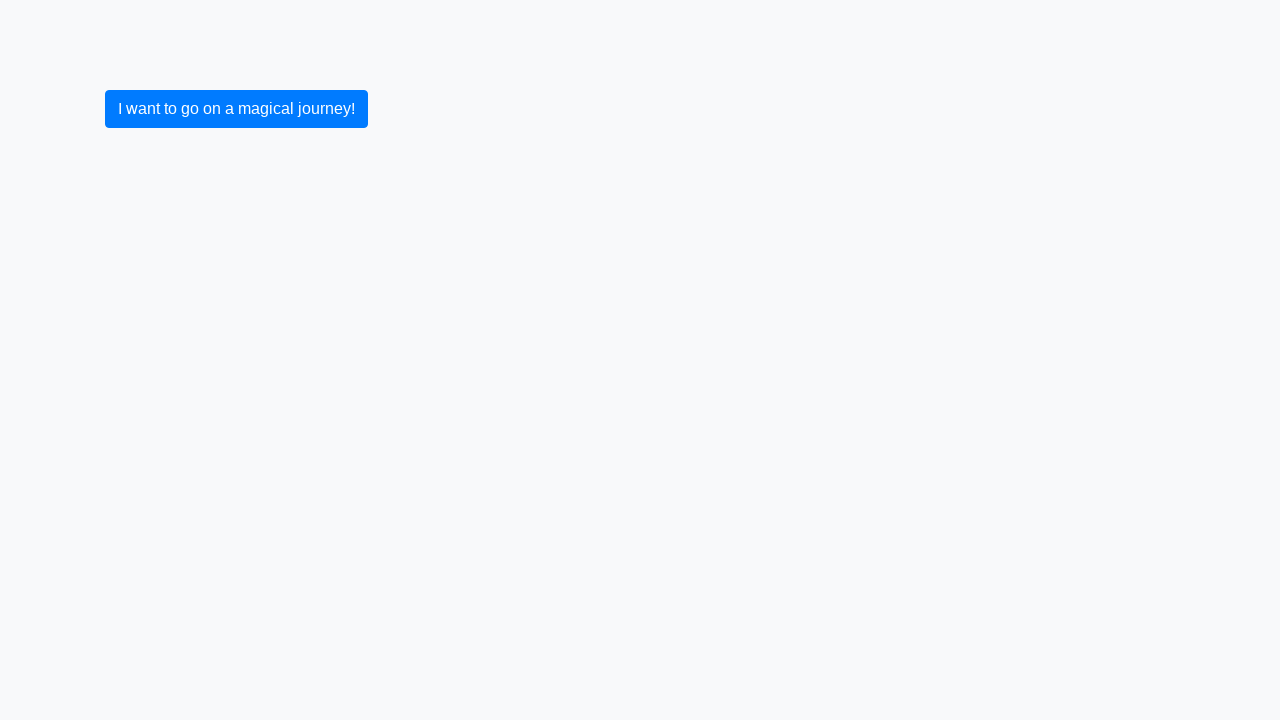

Set up dialog handler to accept alerts
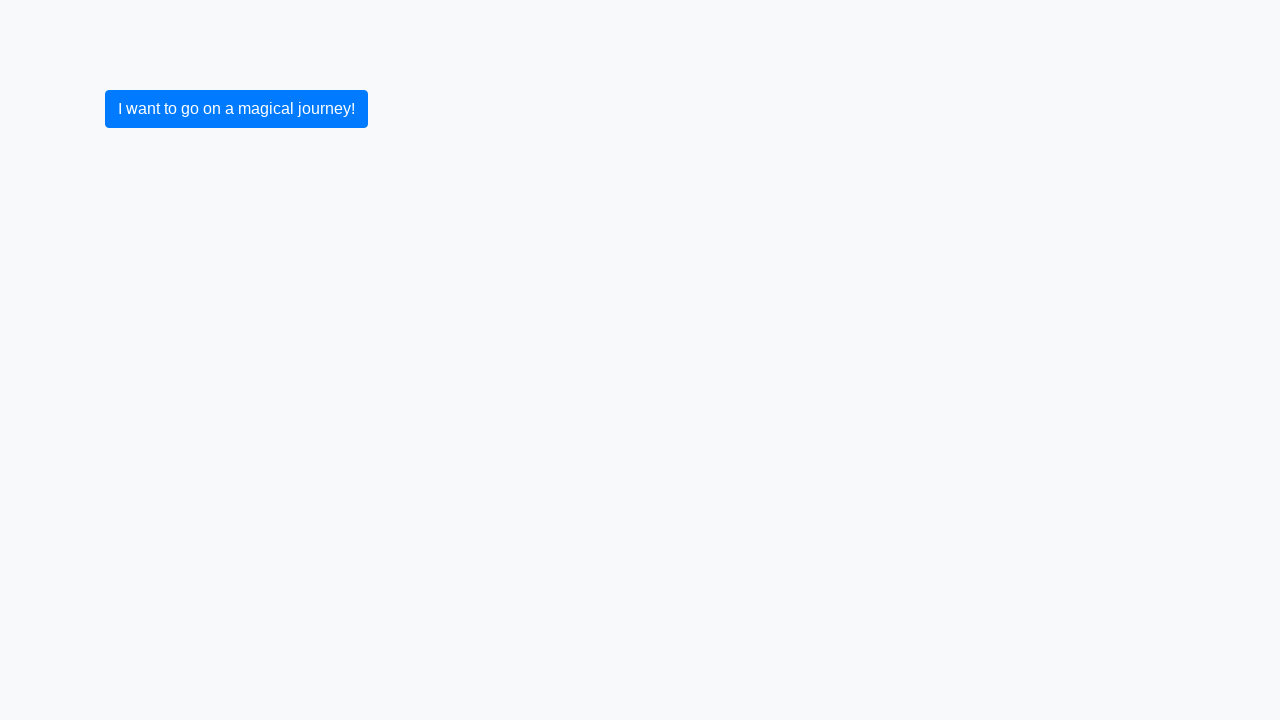

Clicked button to trigger confirm dialog at (236, 109) on button.btn
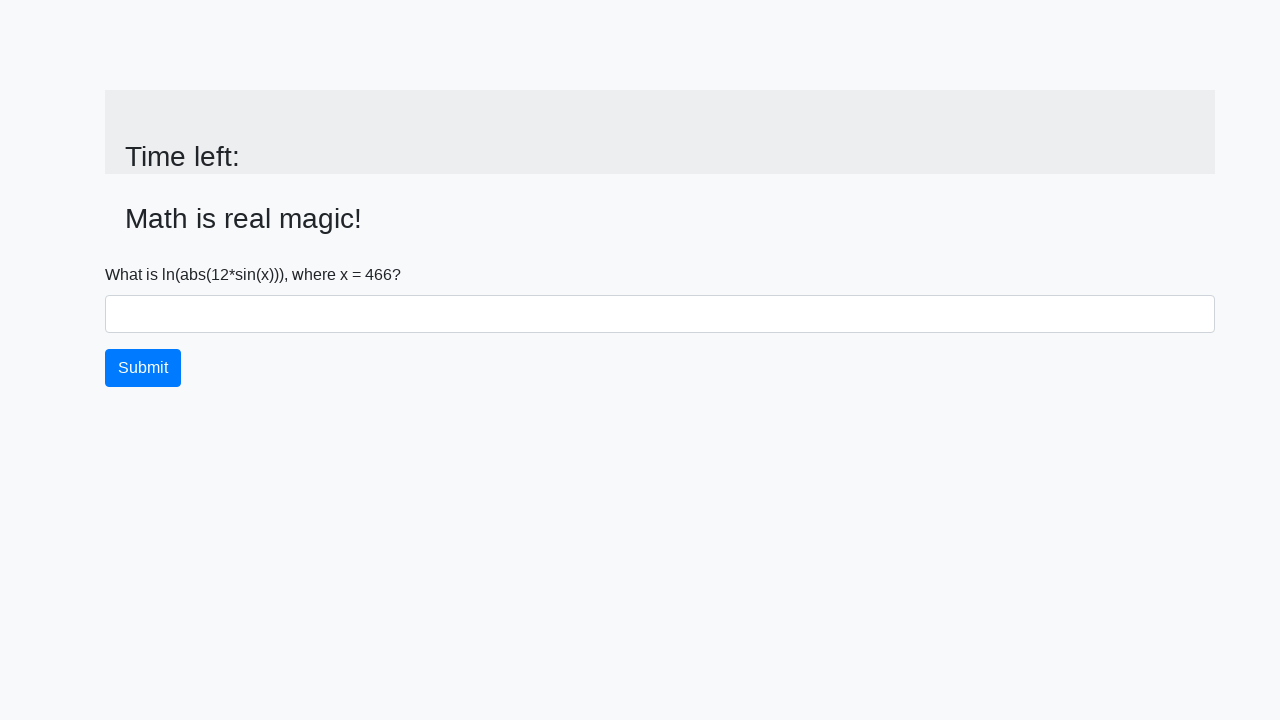

Confirm dialog was accepted and page updated
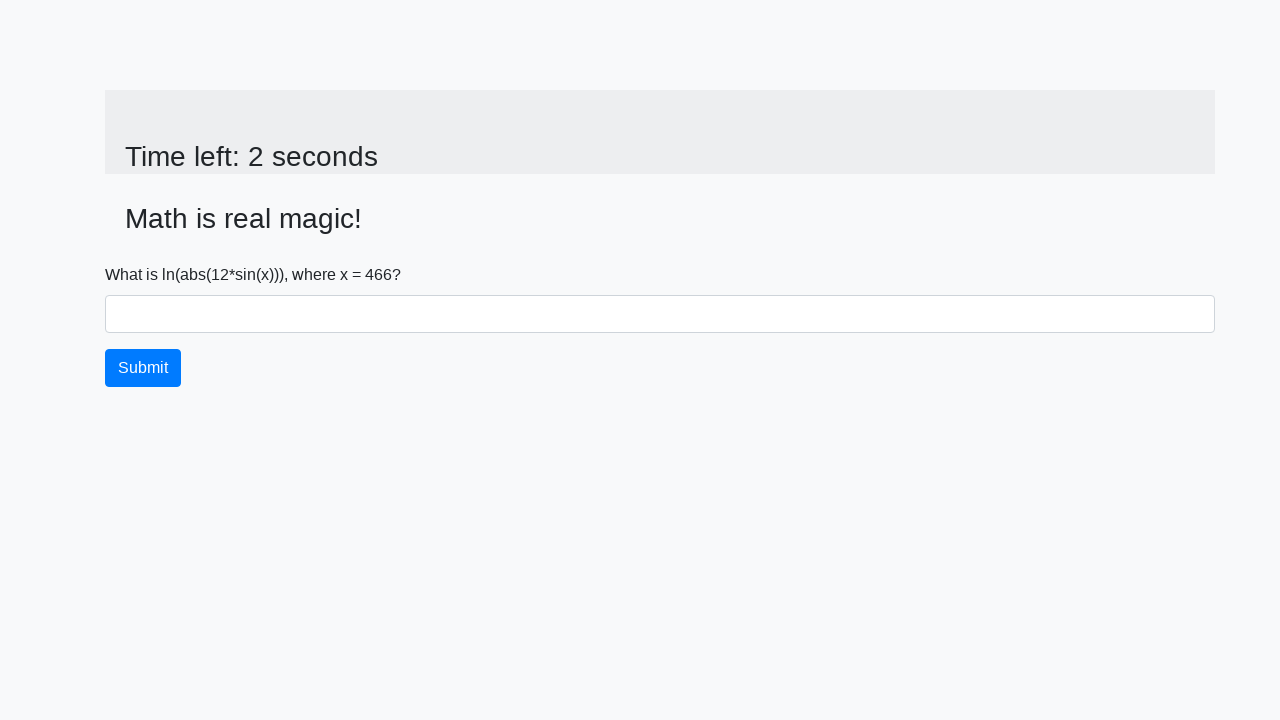

Retrieved x value from page: 466
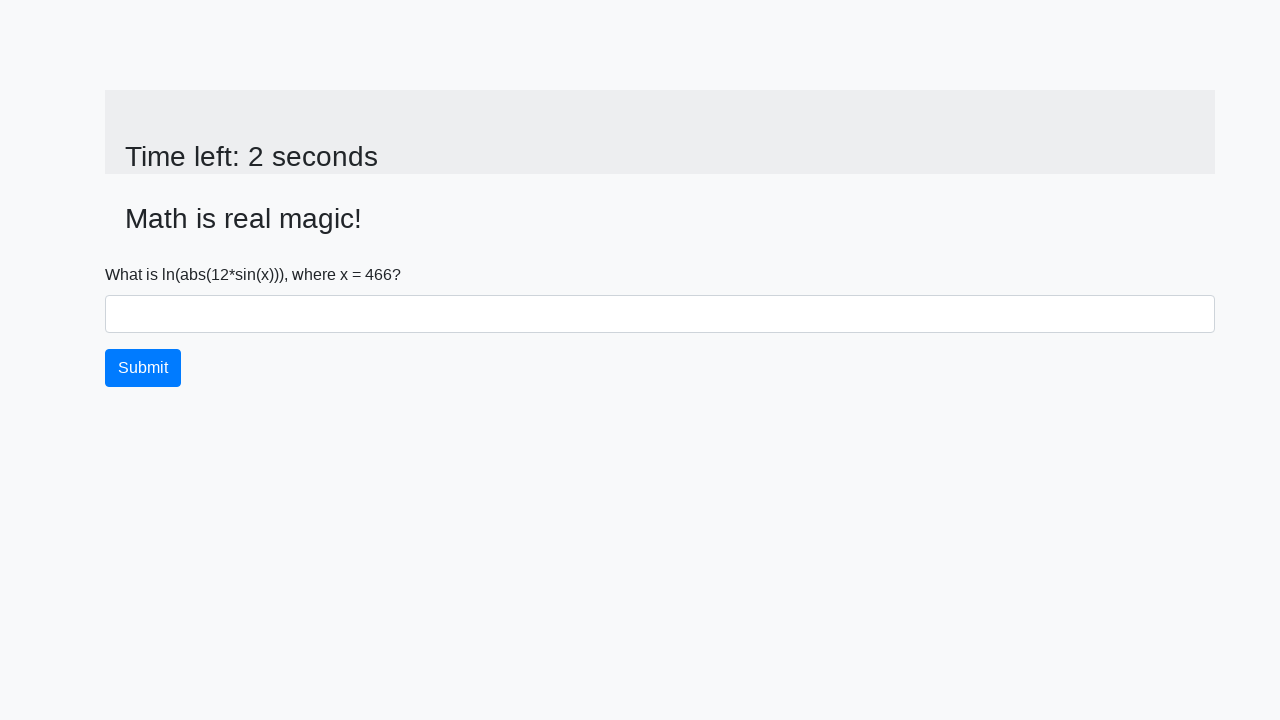

Calculated mathematical result: 2.3393797083483037
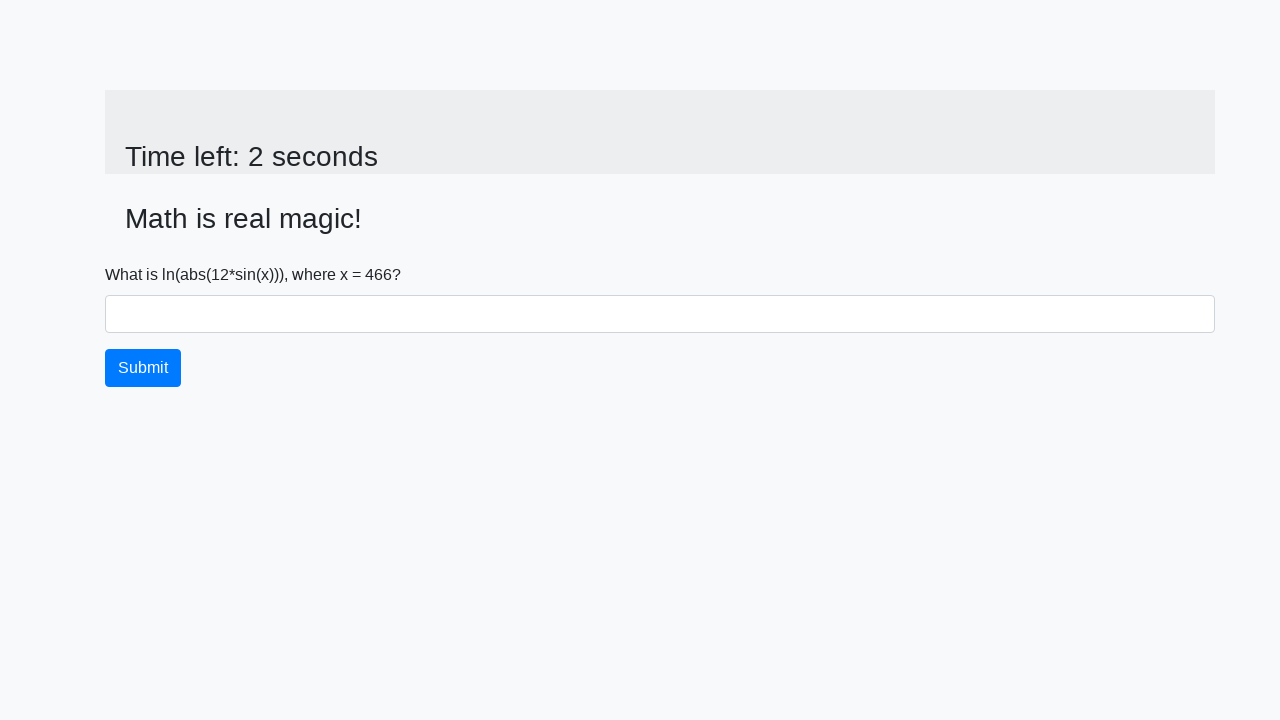

Entered calculated answer '2.3393797083483037' into form field on #answer
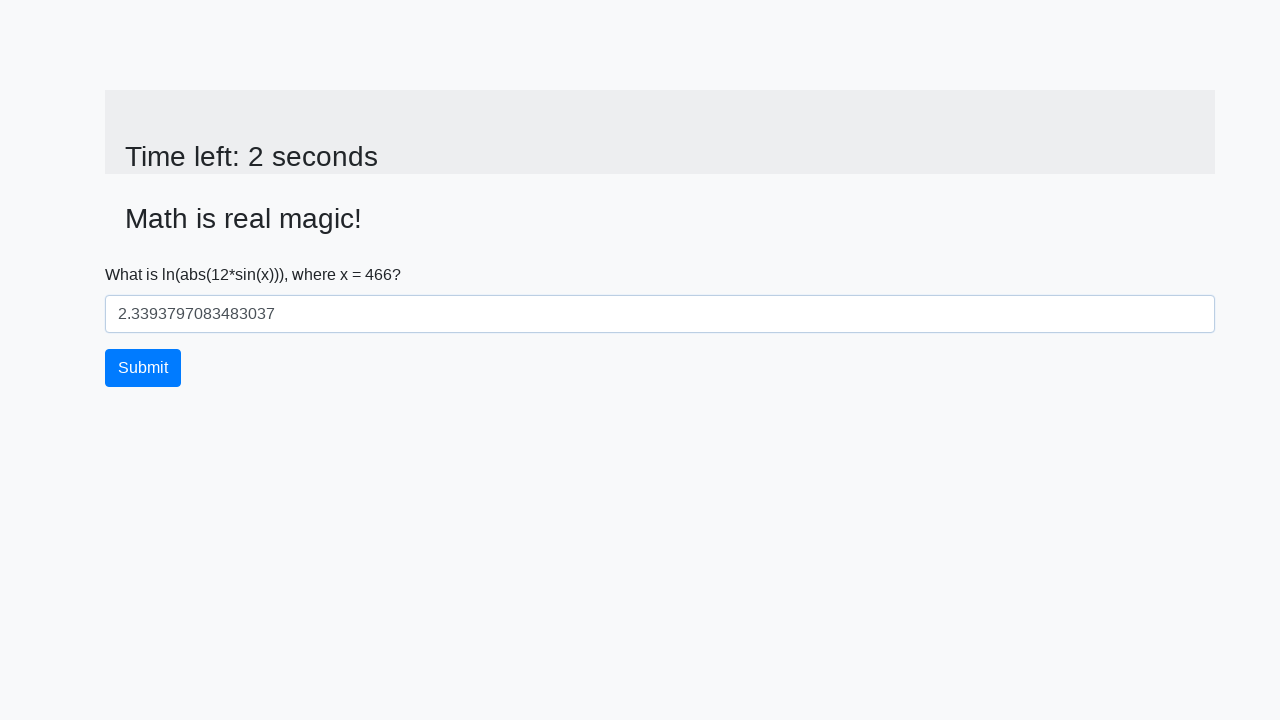

Clicked submit button to submit the form at (143, 368) on button.btn
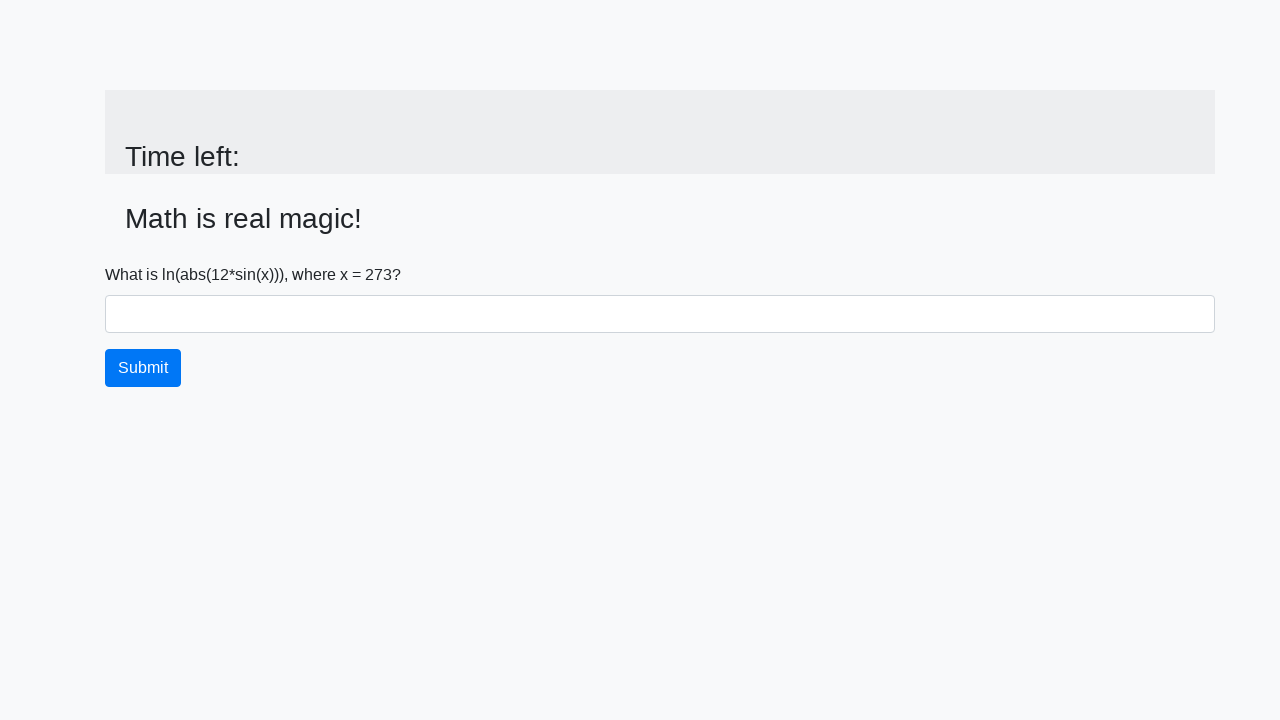

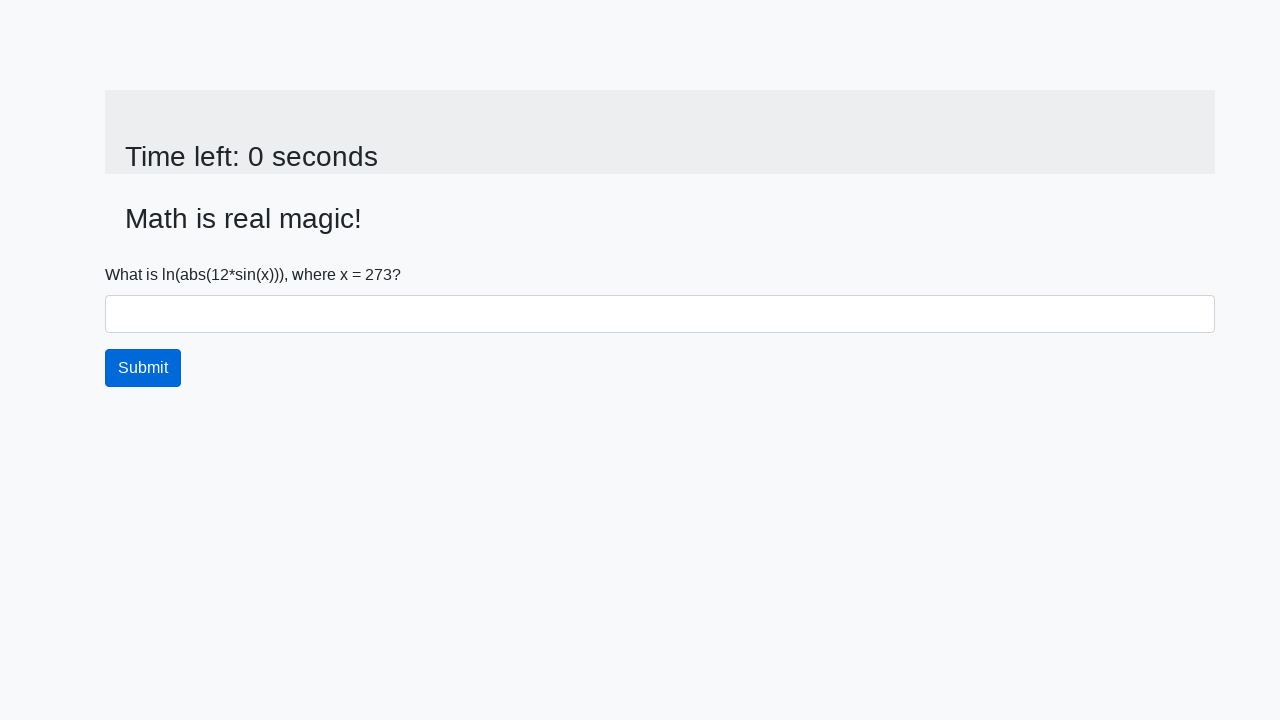